Tests drag and drop functionality within an iframe by dragging photo items to a trash container using both the dragTo method and manual mouse control

Starting URL: https://www.globalsqa.com/demo-site/draganddrop/

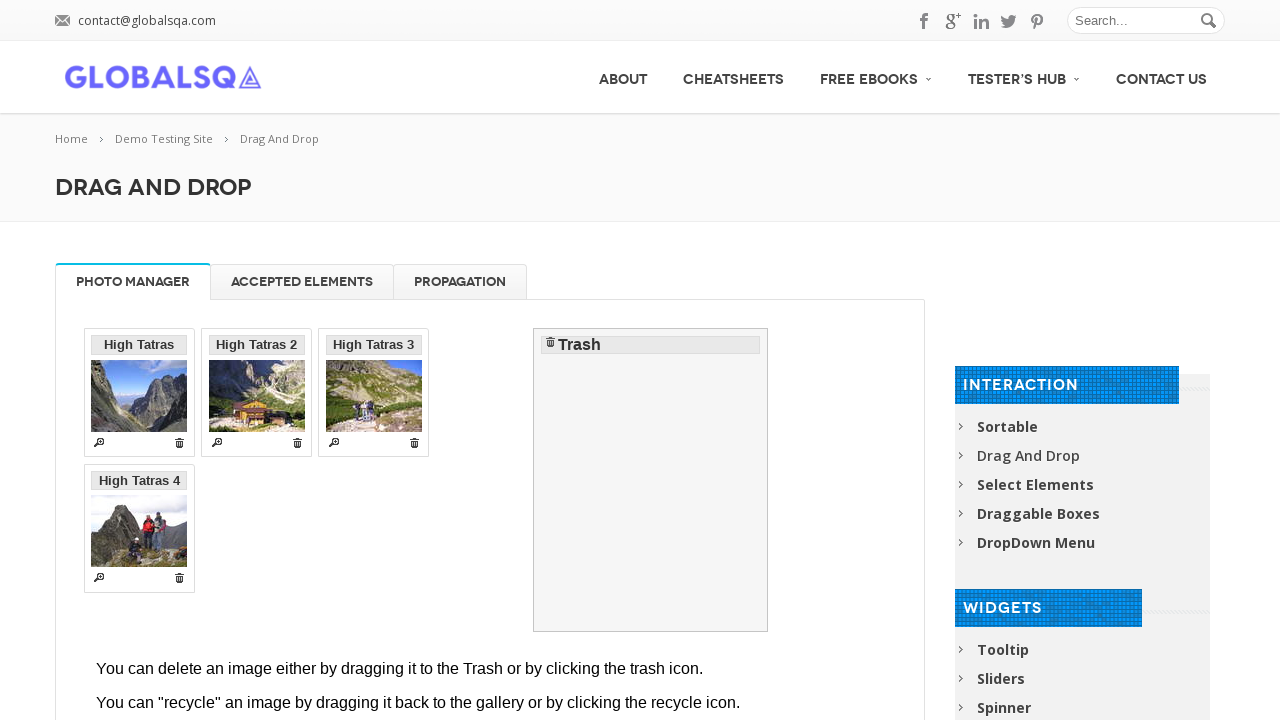

Located Photo Manager iframe
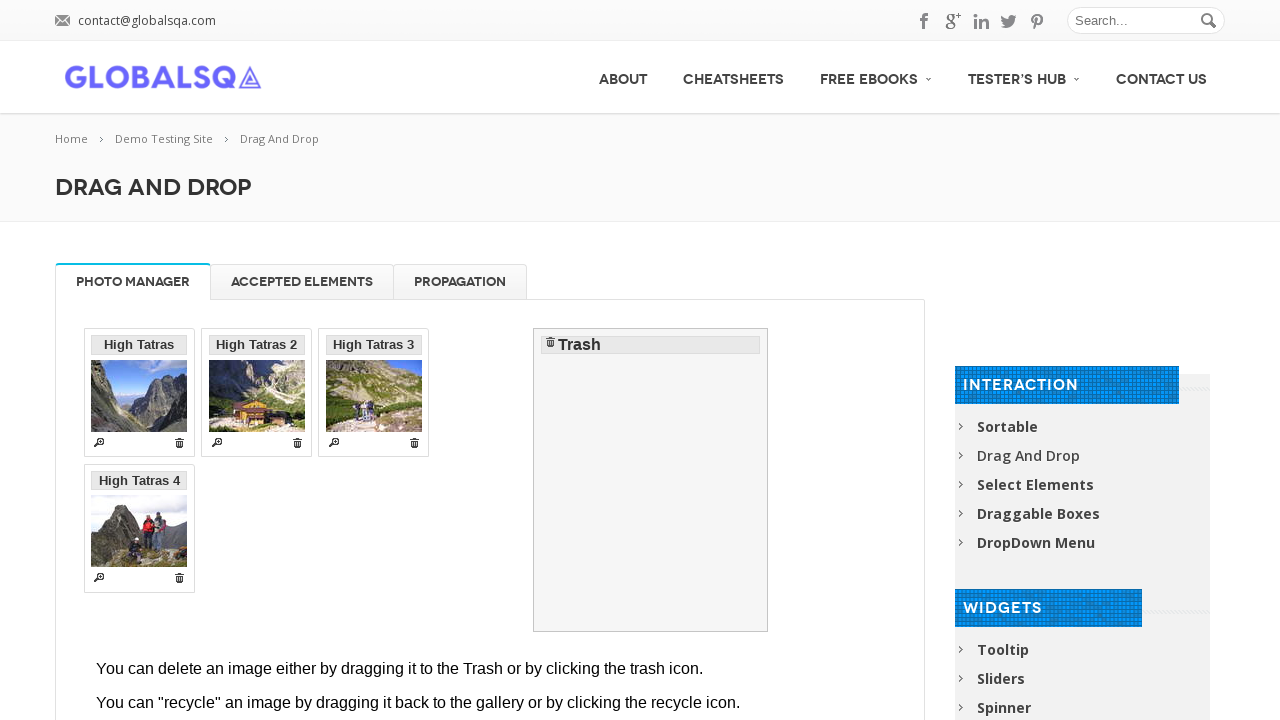

Dragged 'High Tatras 2' photo to trash using dragTo method at (651, 480)
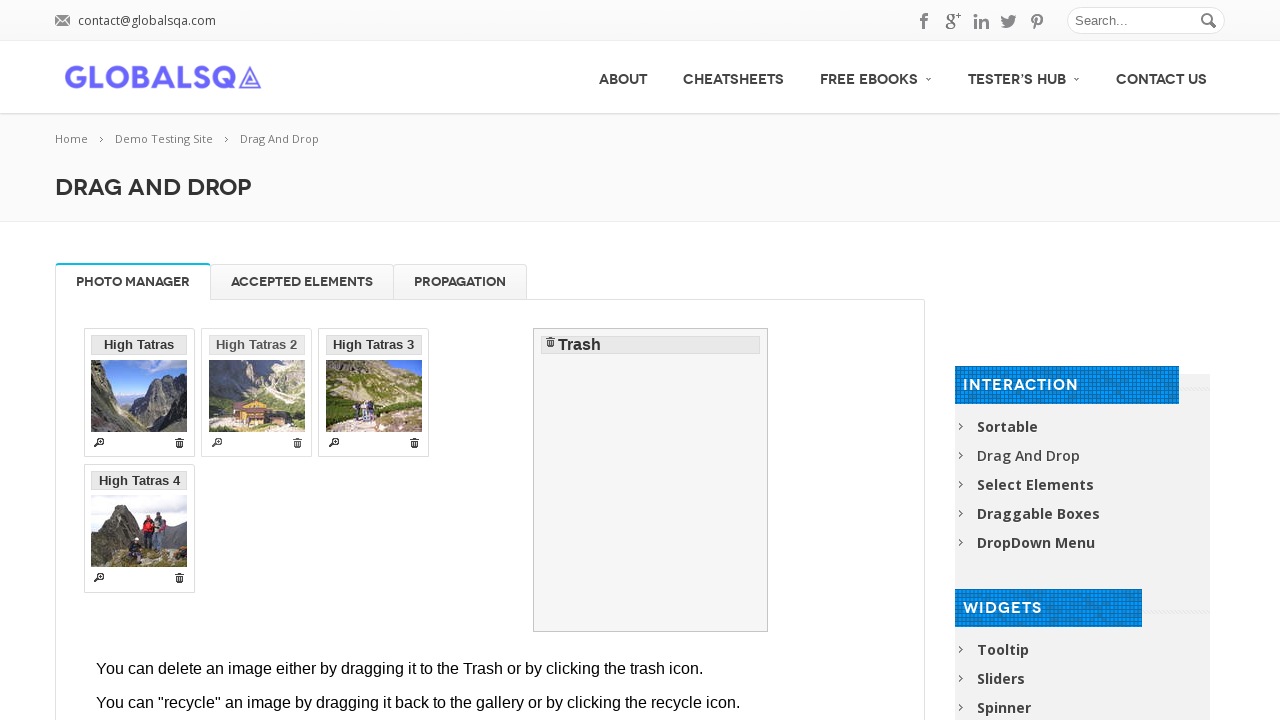

Hovered over 'High Tatras 4' photo at (139, 528) on [rel-title="Photo Manager"] iframe >> internal:control=enter-frame >> li >> inte
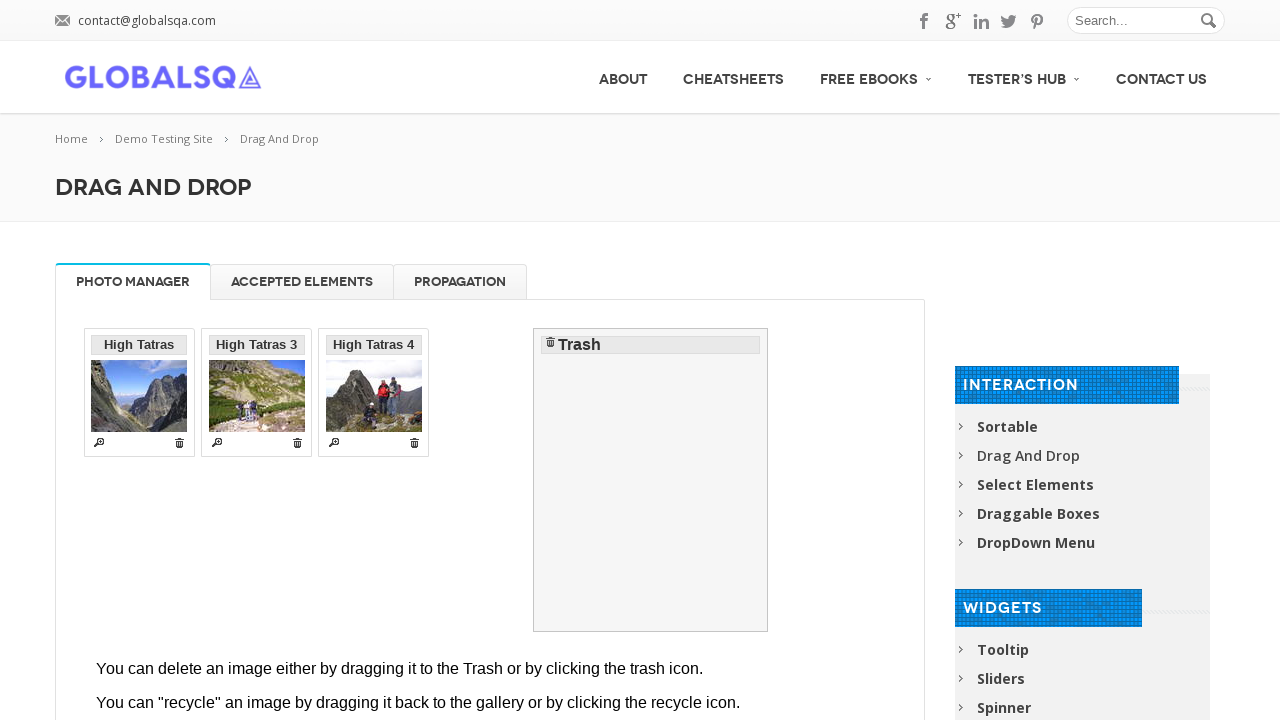

Pressed mouse button down to start drag at (139, 528)
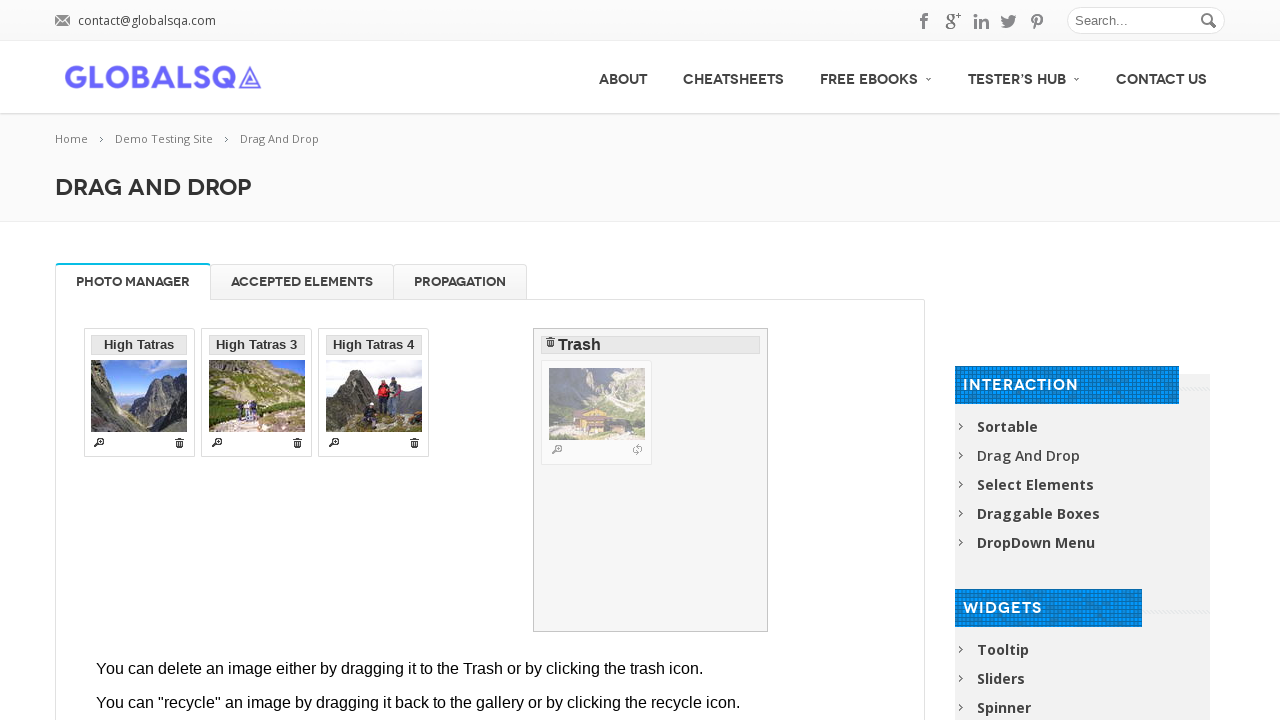

Moved mouse to trash container at (651, 480) on [rel-title="Photo Manager"] iframe >> internal:control=enter-frame >> #trash
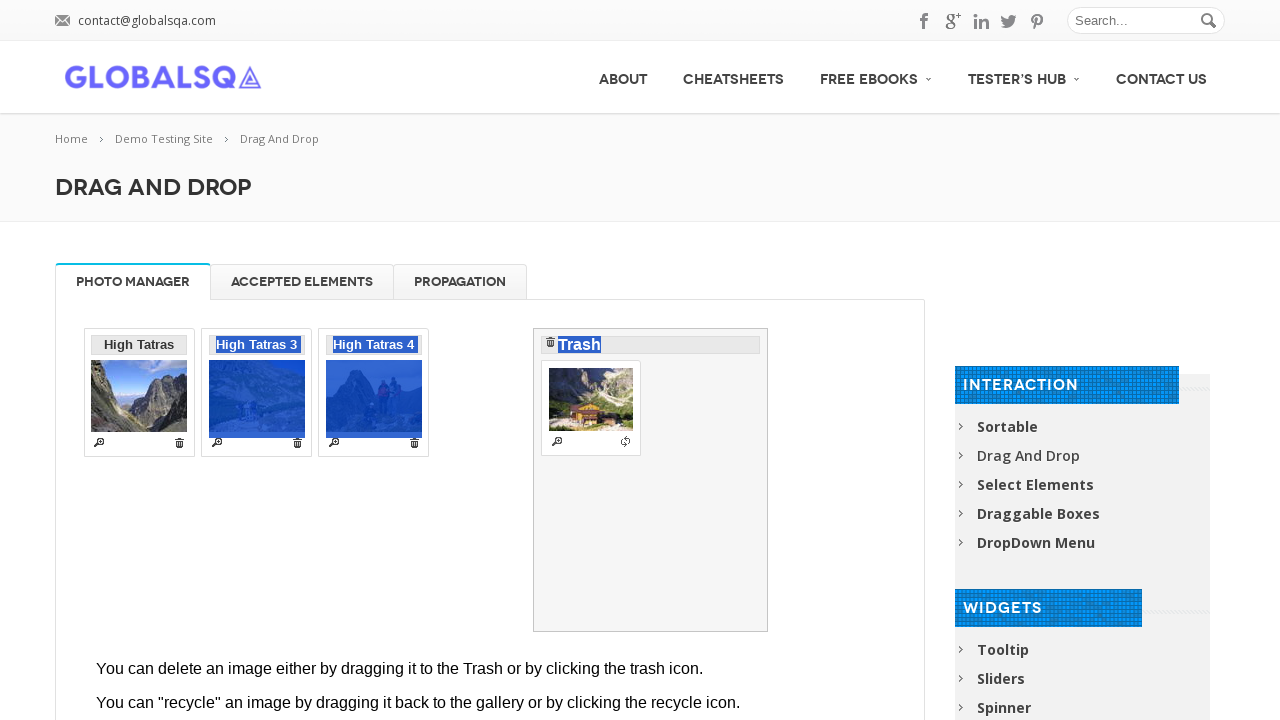

Released mouse button to drop 'High Tatras 4' into trash at (651, 480)
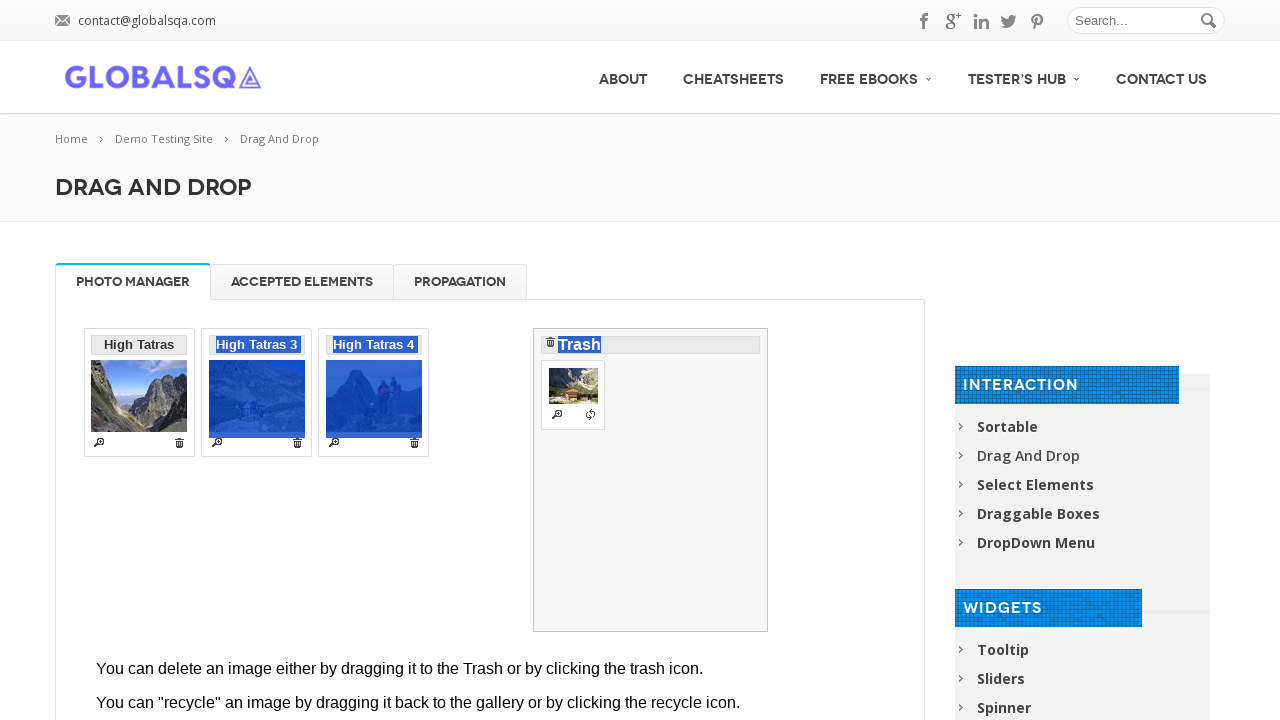

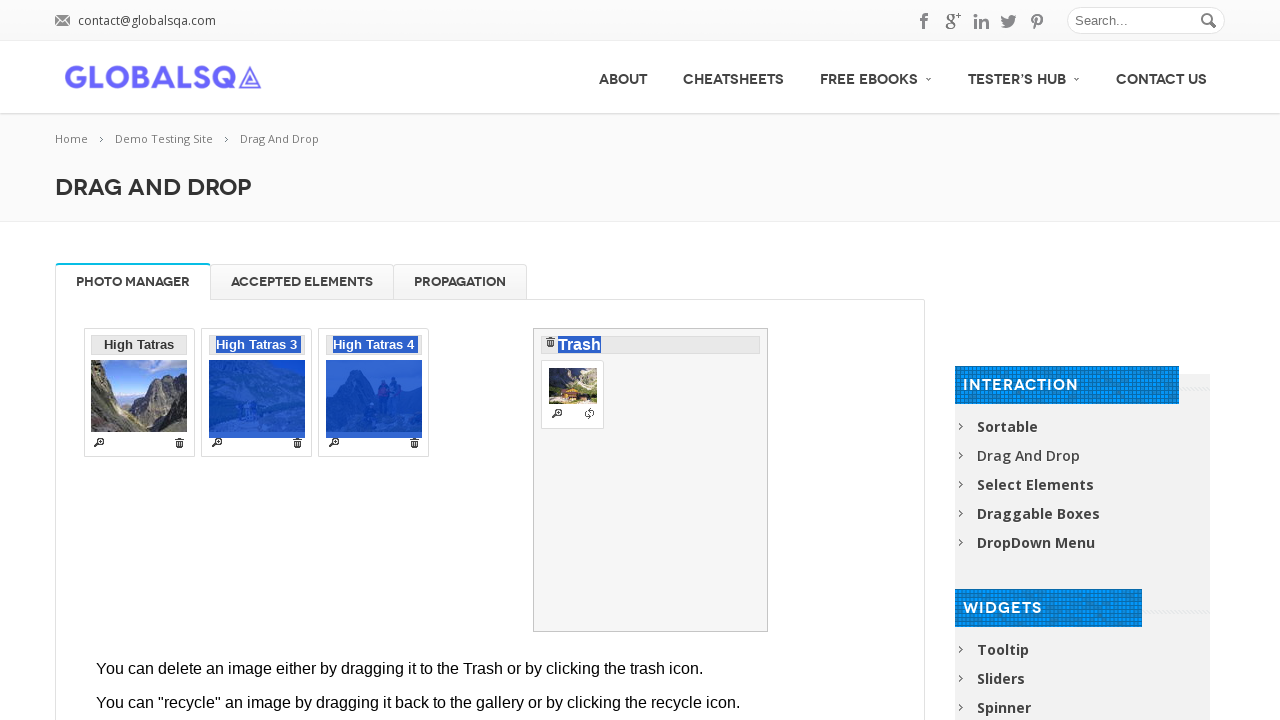